Simple test that navigates to the LeafTaps OpenTaps application main page and maximizes the browser window.

Starting URL: http://leaftaps.com/opentaps/control/main

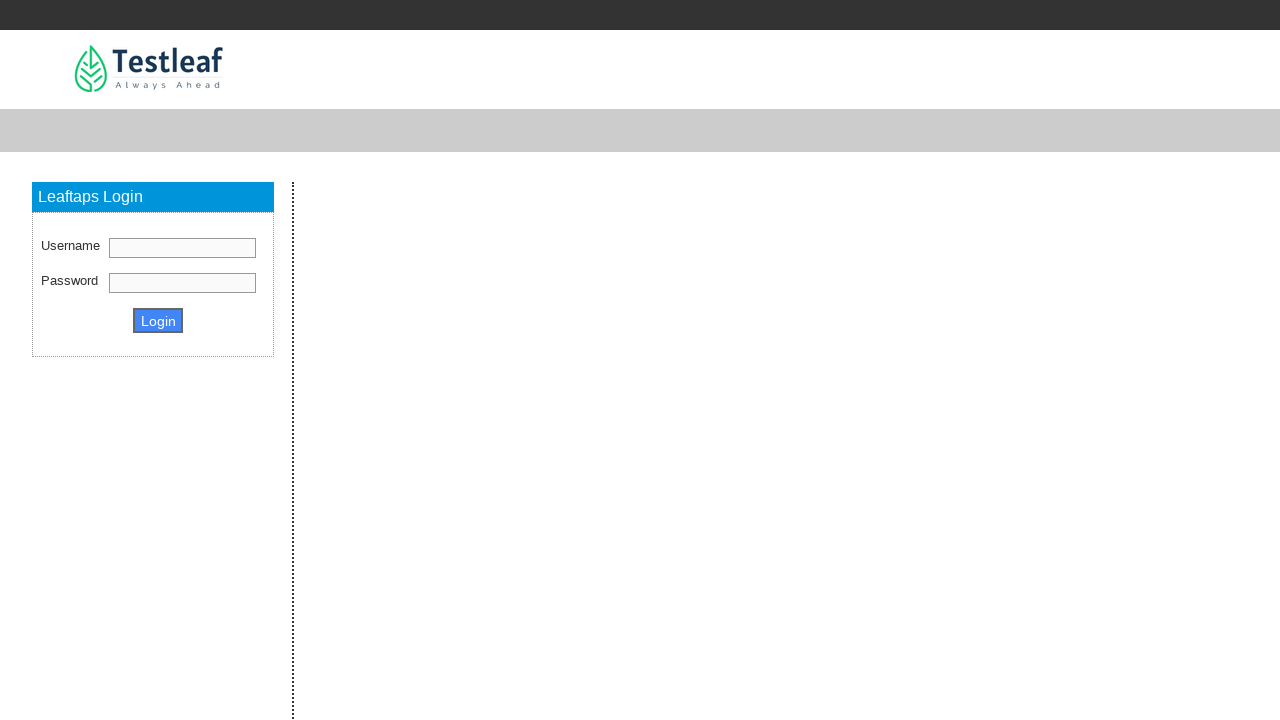

Navigated to LeafTaps OpenTaps application main page
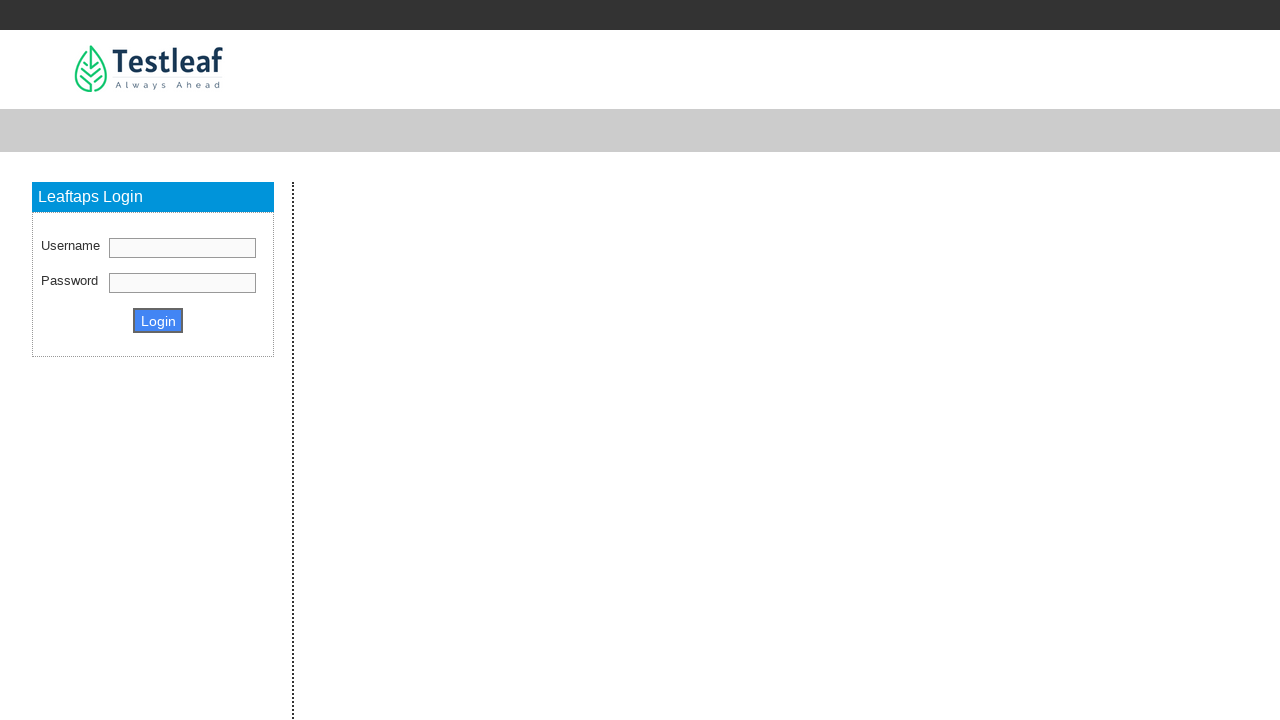

Maximized browser window to 1920x1080
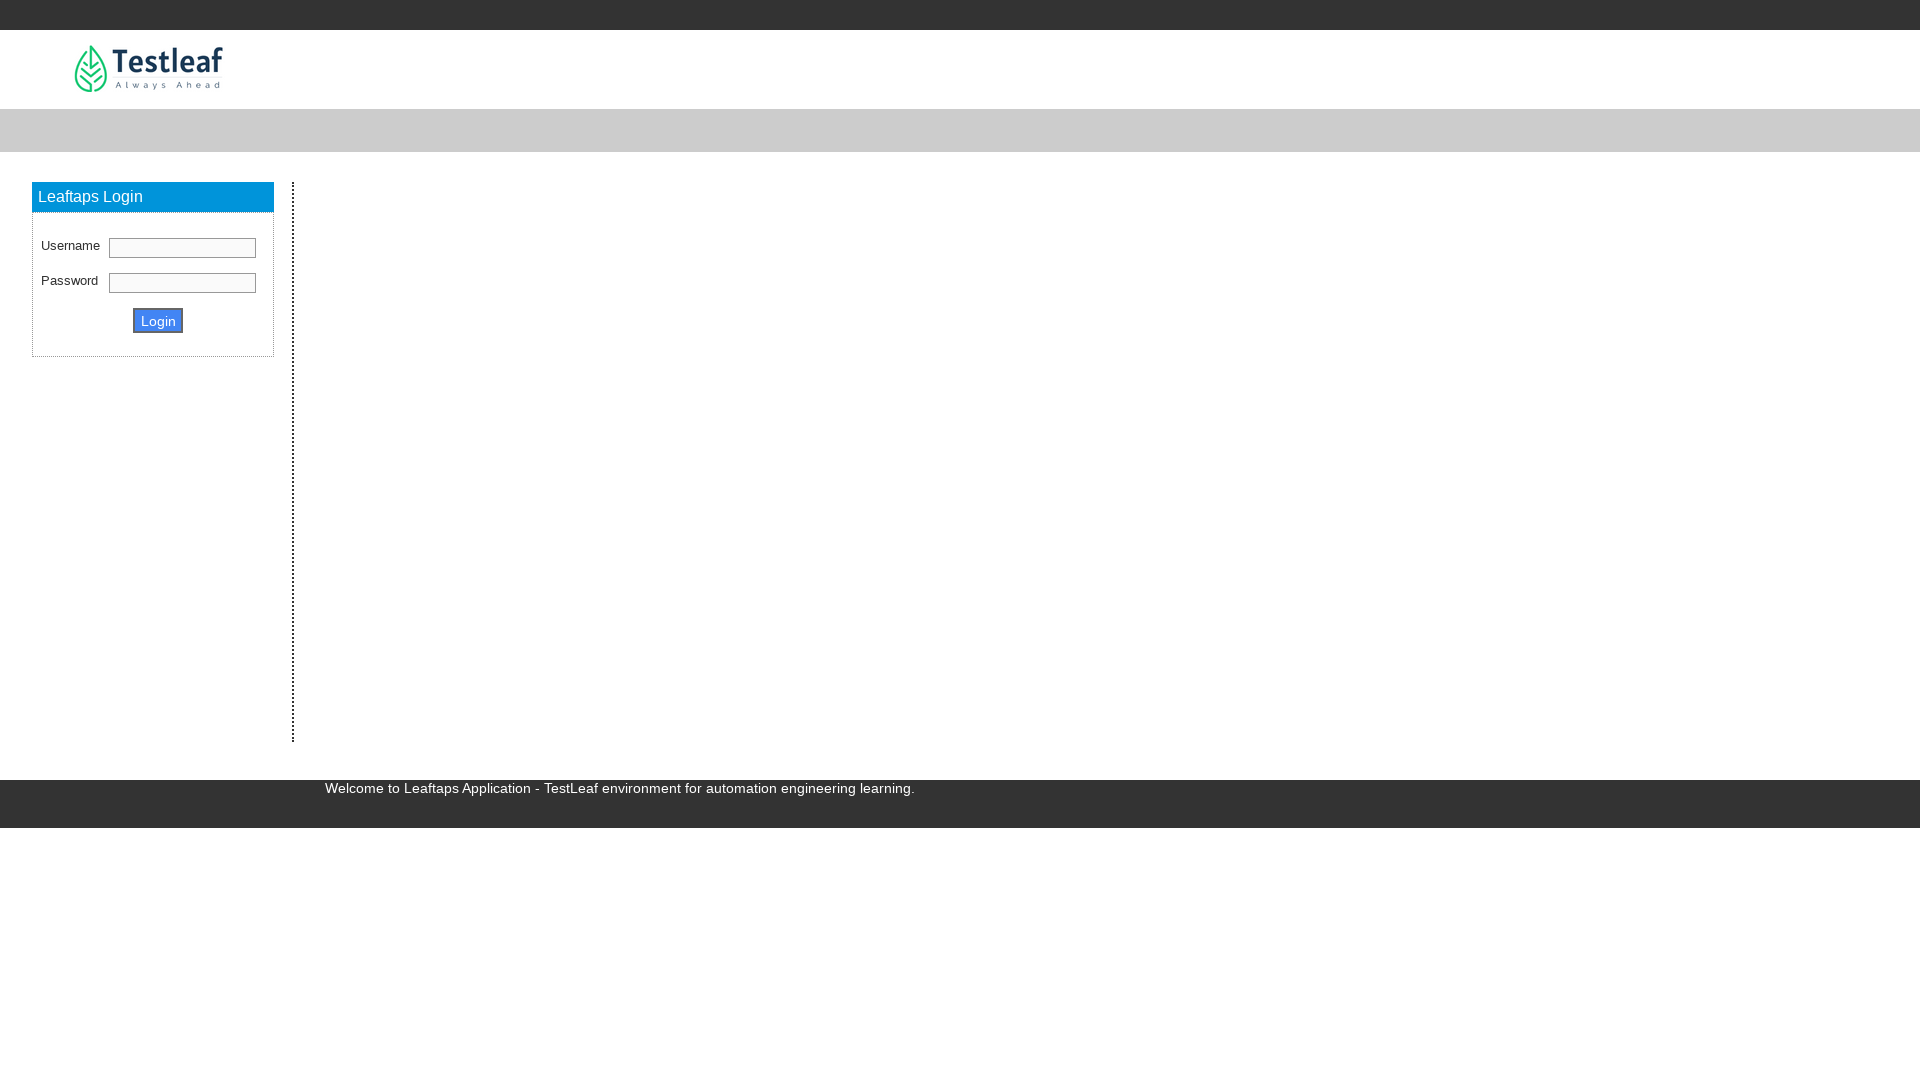

Page DOM content loaded successfully
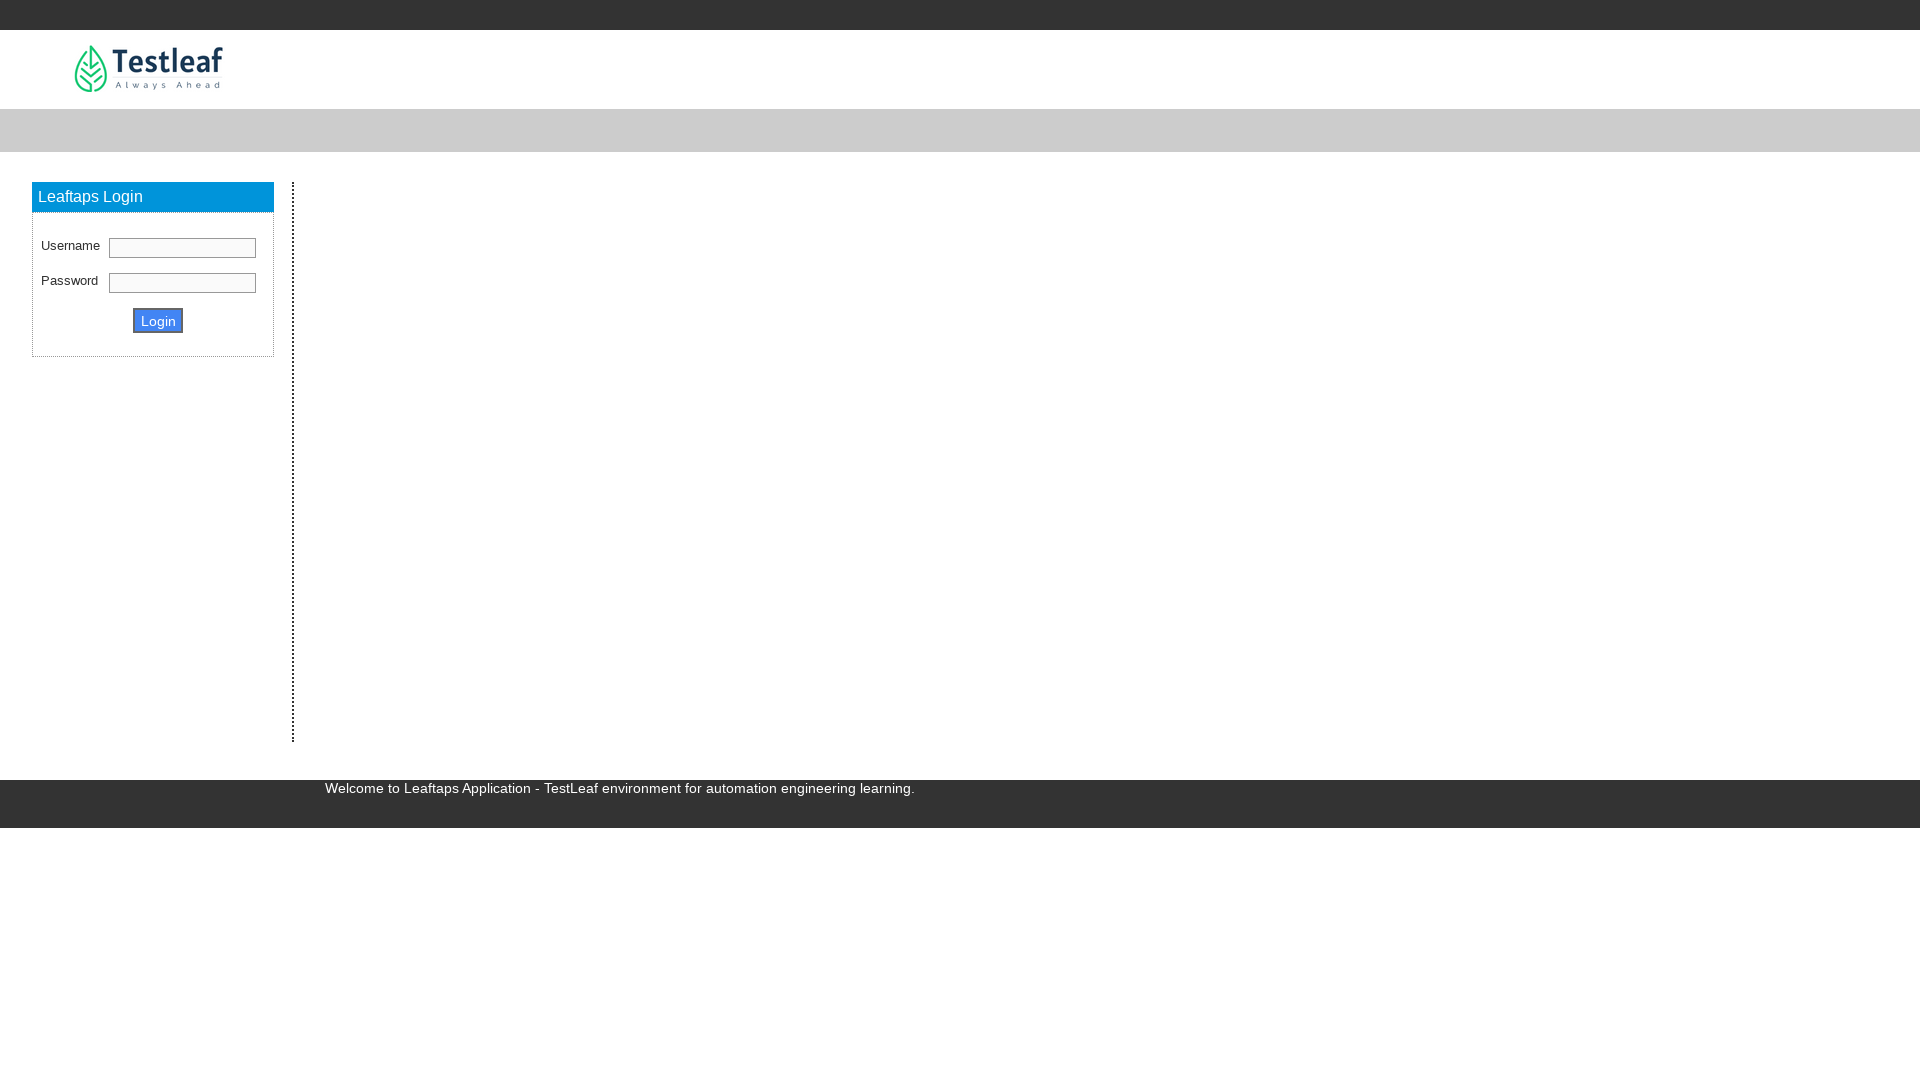

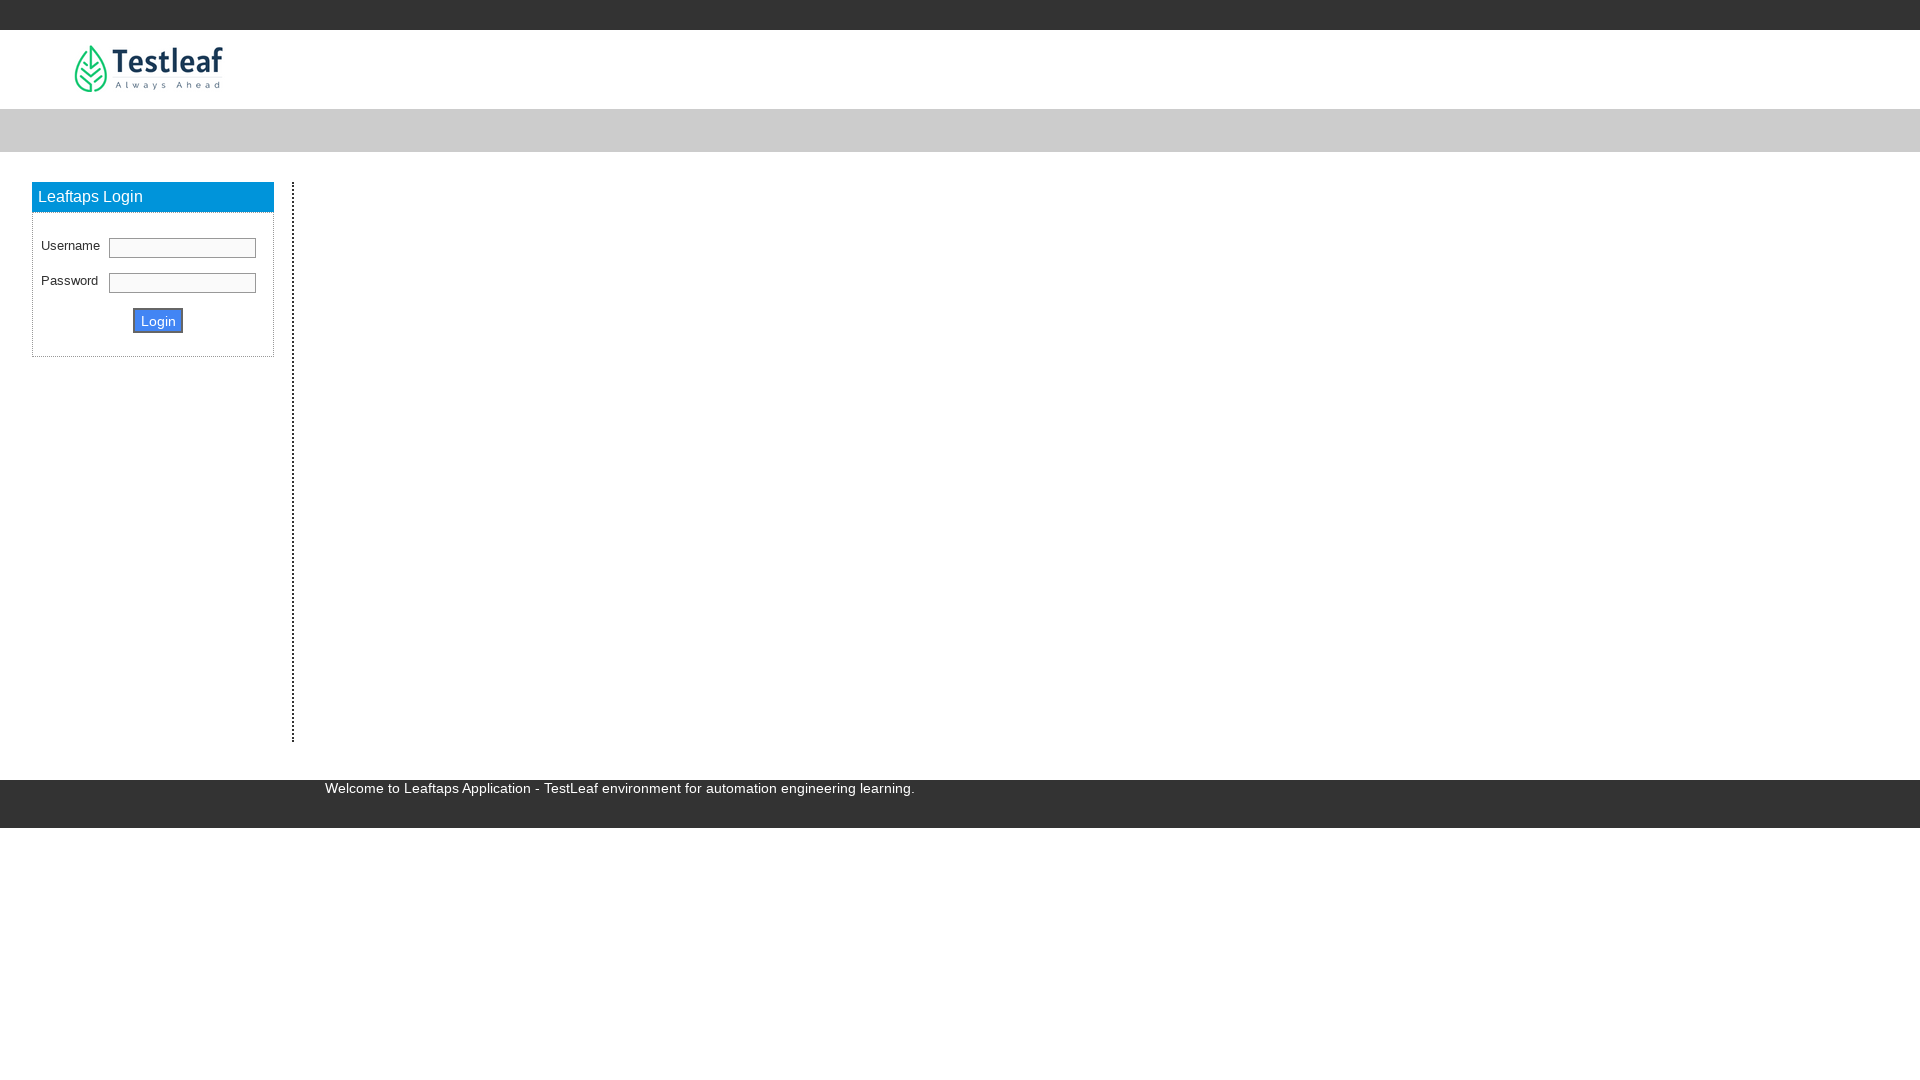